Tests click and hold functionality on a circle element by performing a click-hold action and then releasing it

Starting URL: https://demoapps.qspiders.com/ui/clickHold?sublist=0

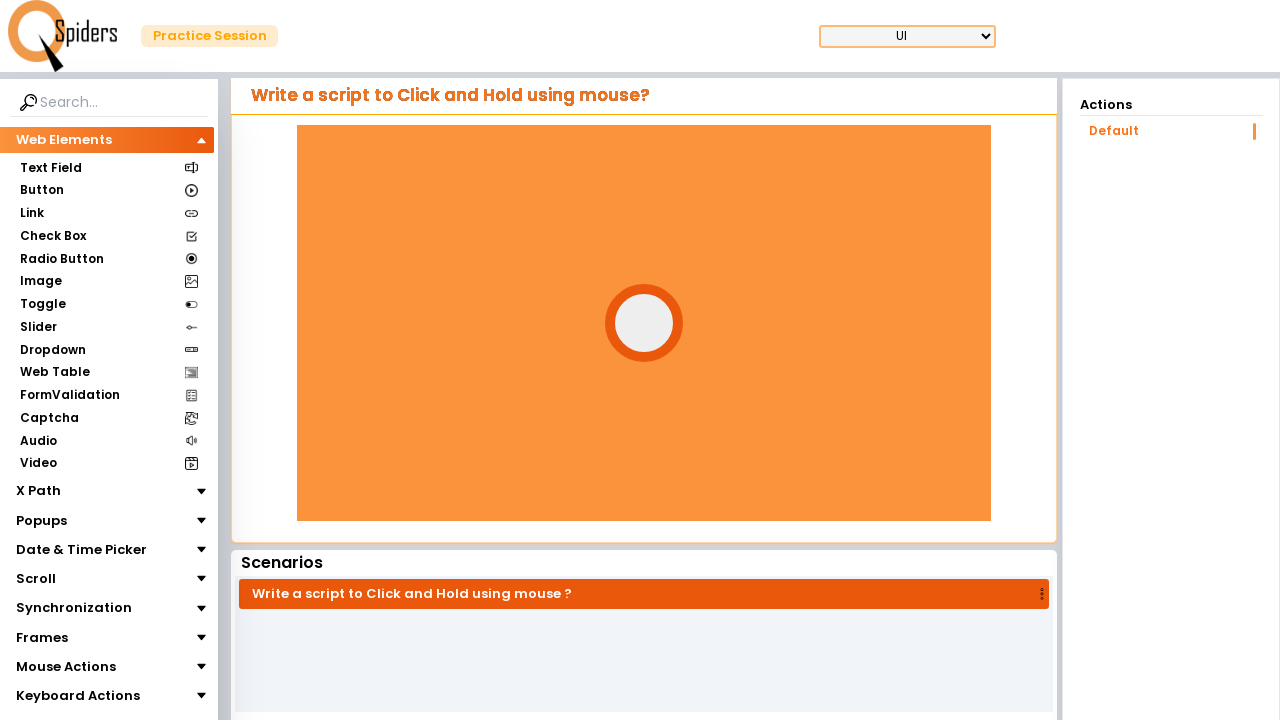

Located the circle element
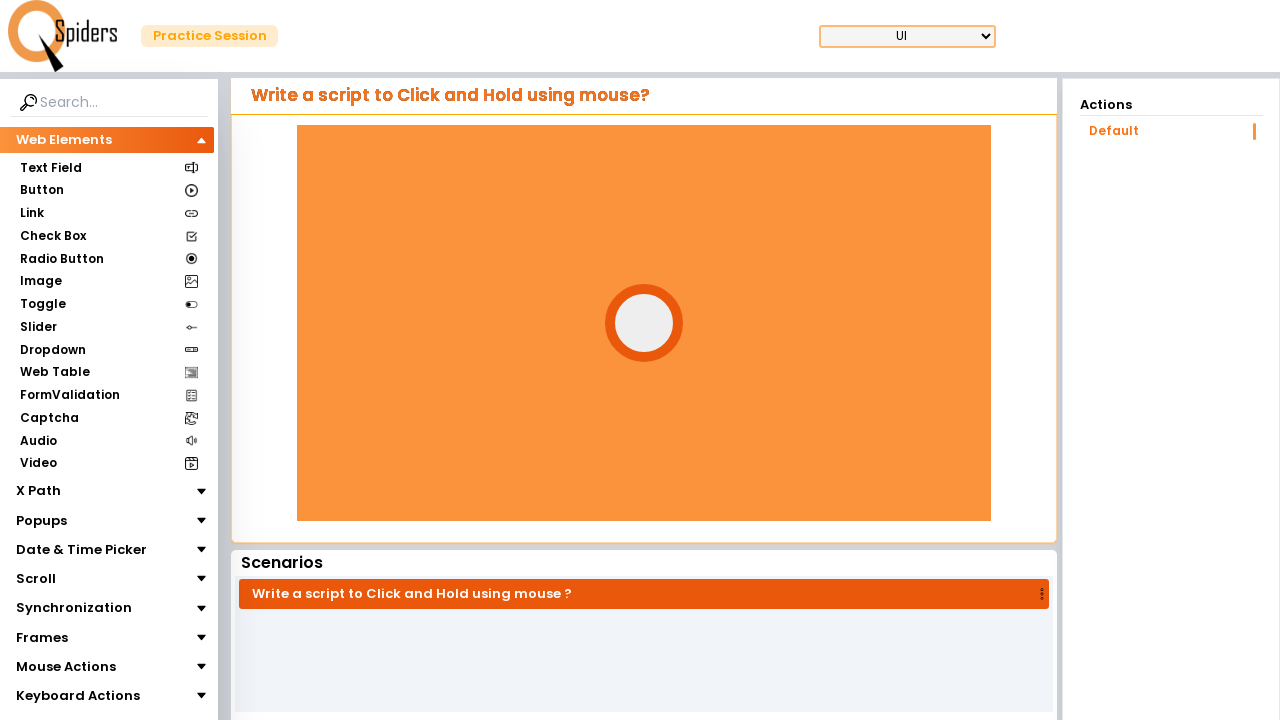

Performed click and hold on circle element for 3 seconds at (644, 323) on #circle
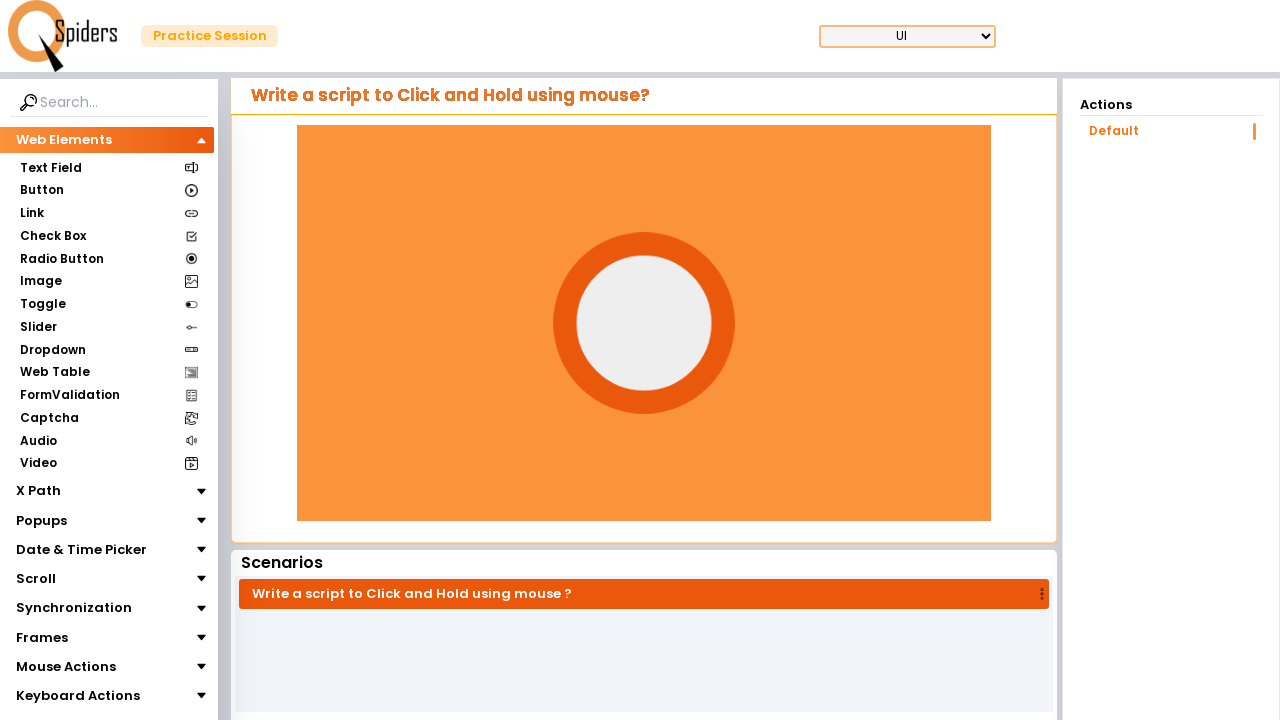

Retrieved bounding box of circle element
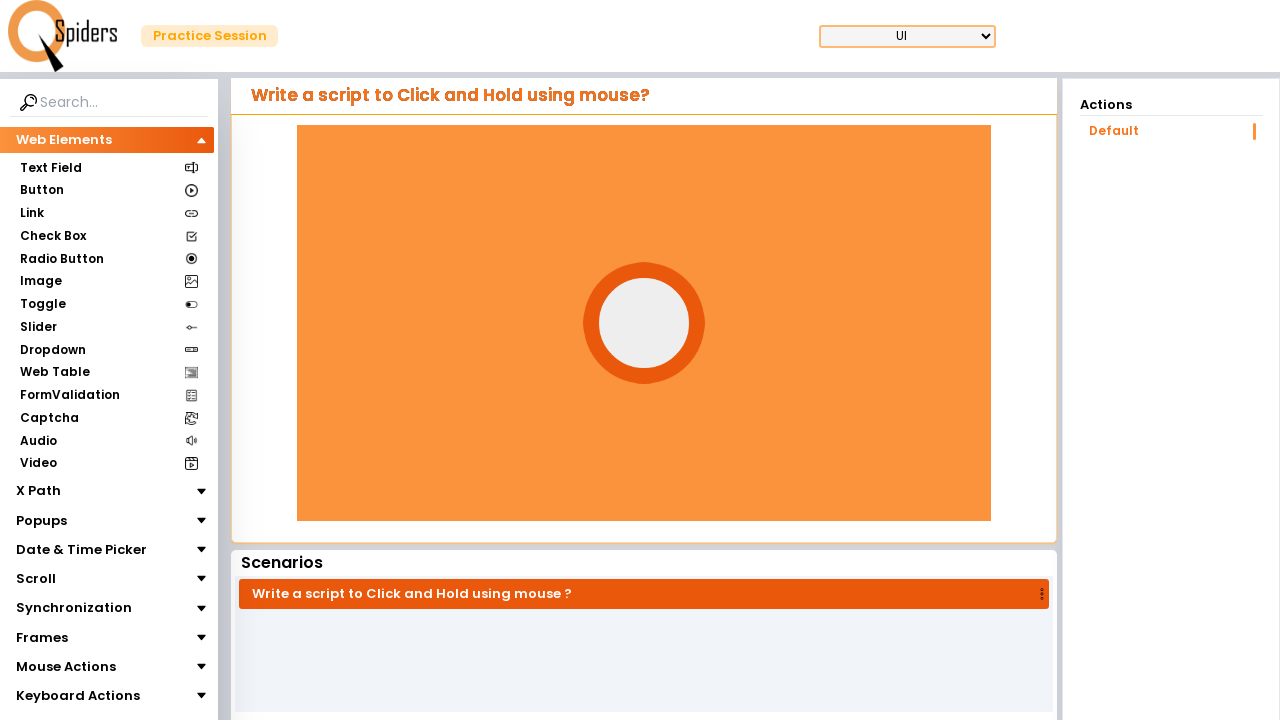

Moved mouse to center of circle element at (644, 323)
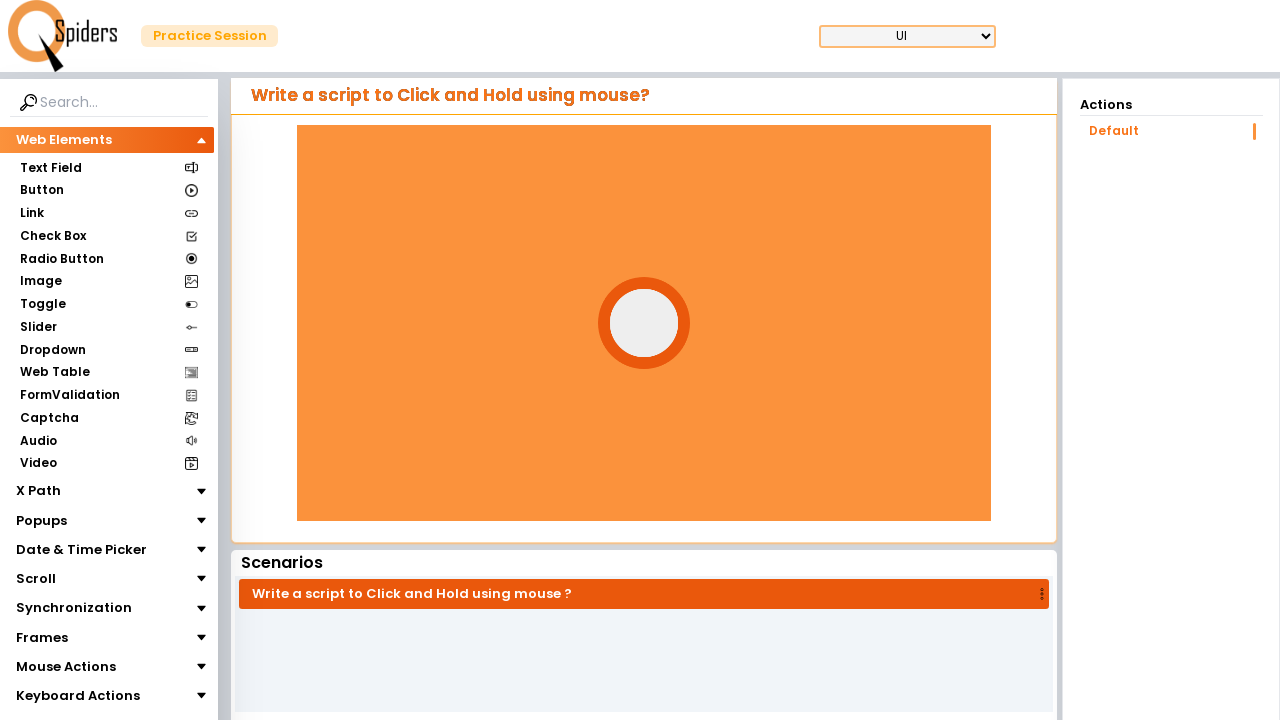

Pressed mouse button down on circle element at (644, 323)
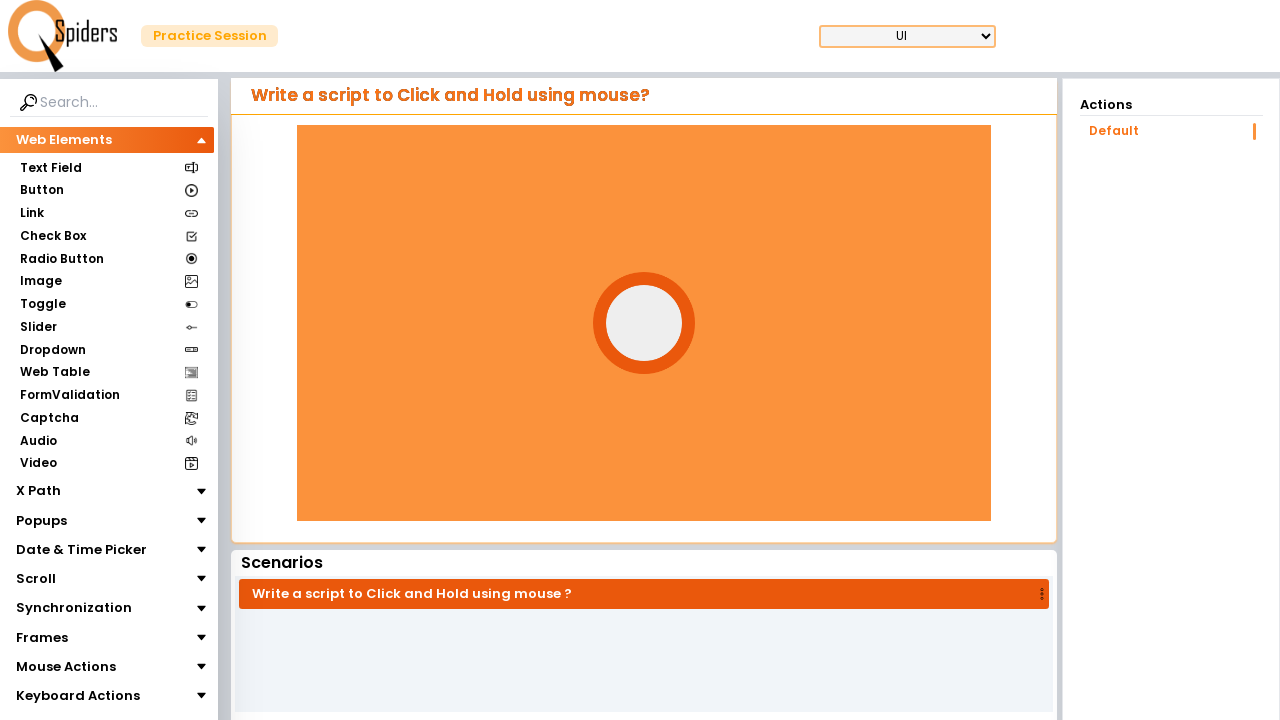

Waited 3 seconds while holding mouse button
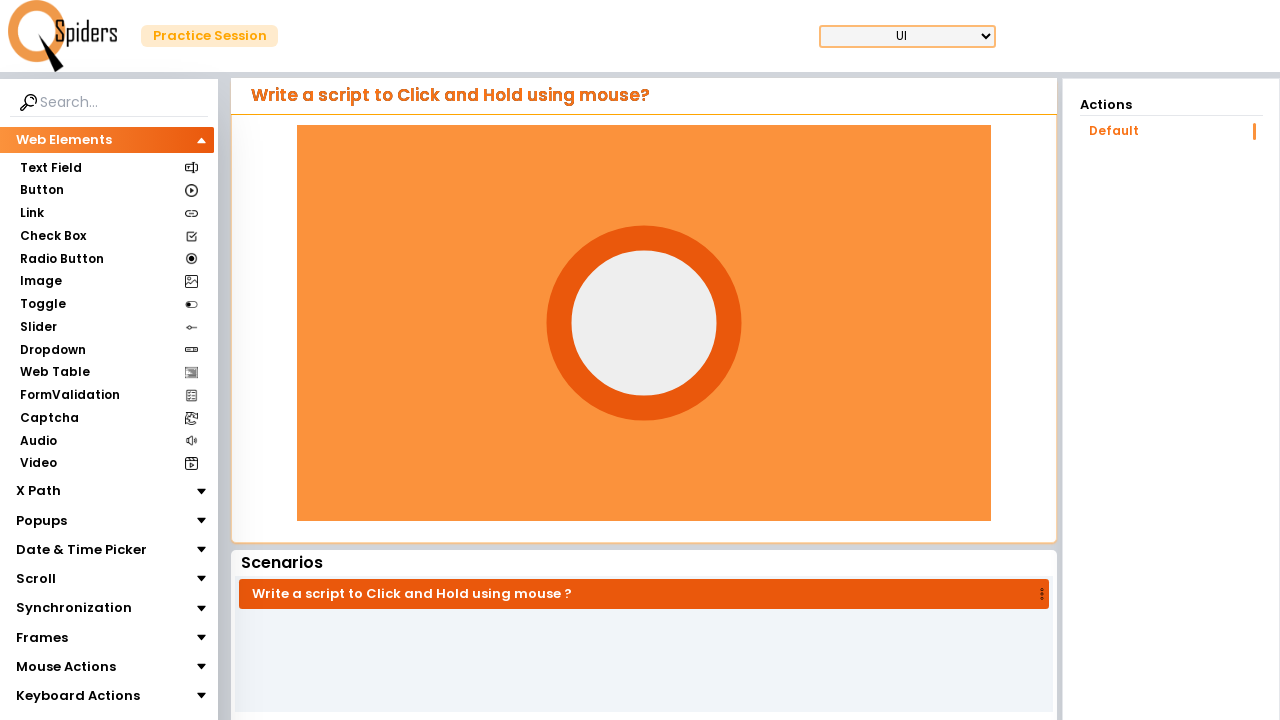

Released mouse button after holding for 3 seconds at (644, 323)
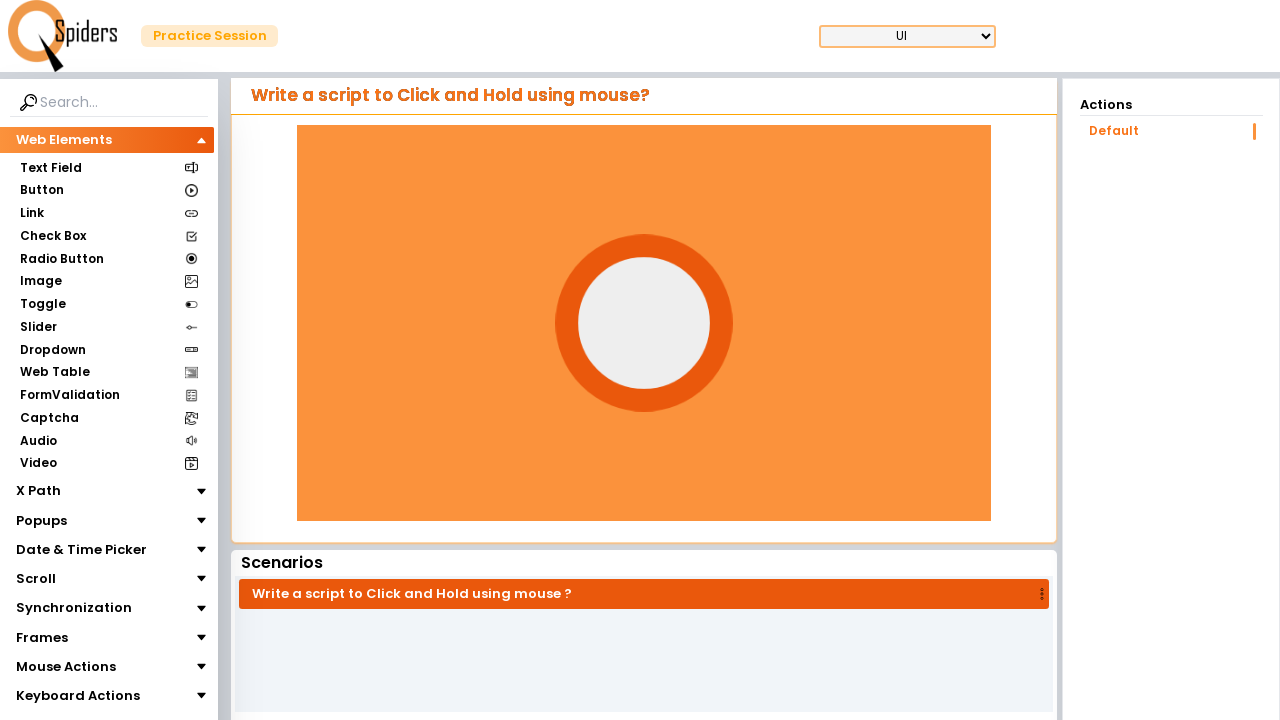

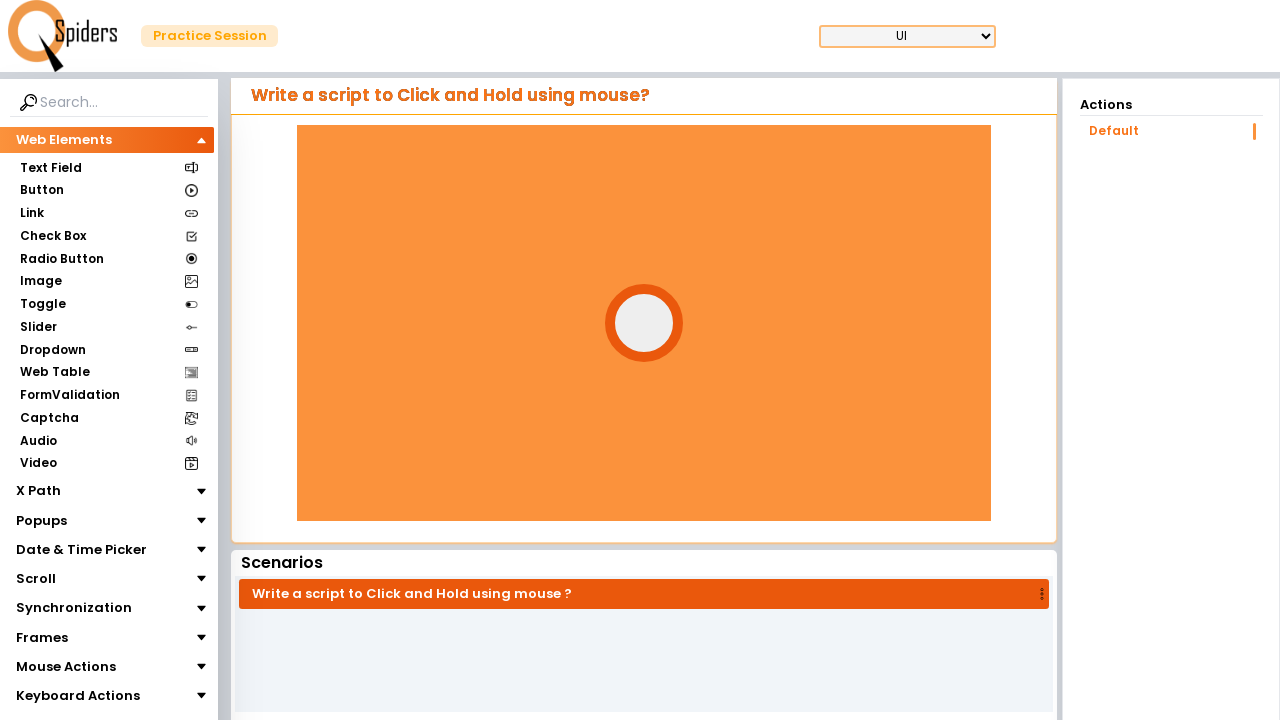